Navigates to the Securite homepage and verifies the page title contains the expected Japanese text for an impact investment platform.

Starting URL: https://www.securite.jp

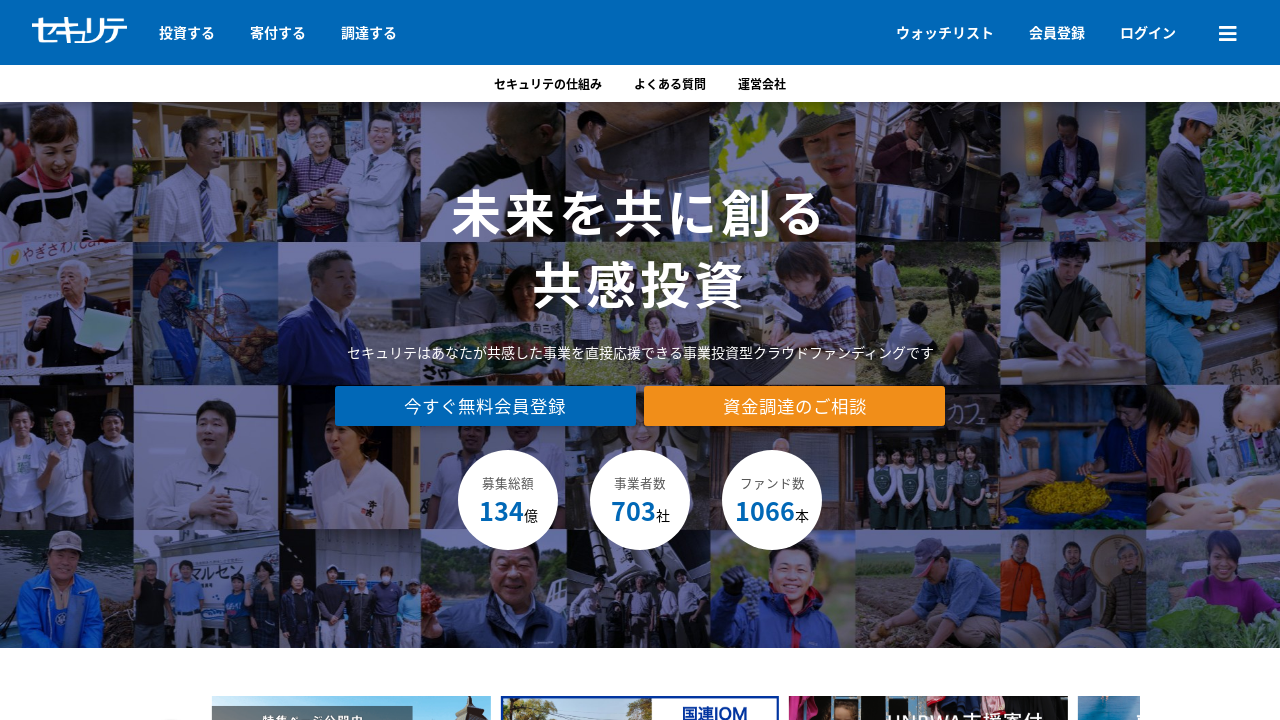

Waited for page to reach domcontentloaded state
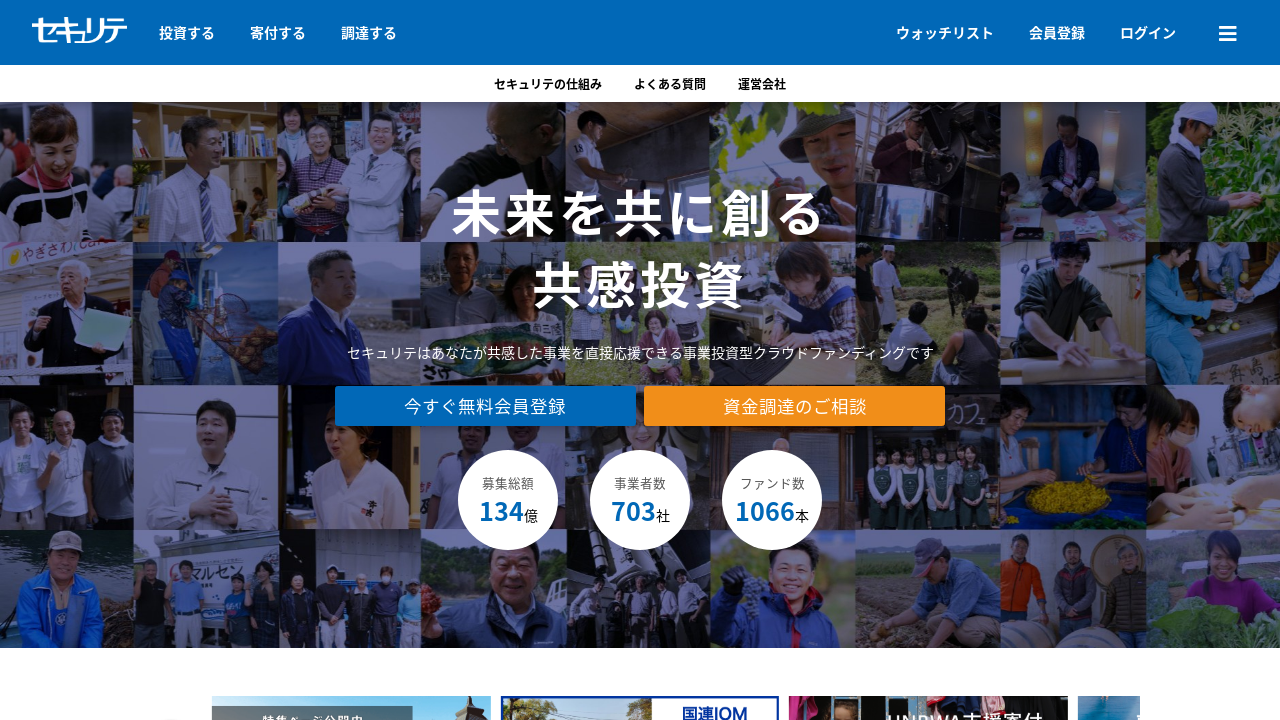

Verified page title contains 'セキュリテ' (impact investment platform)
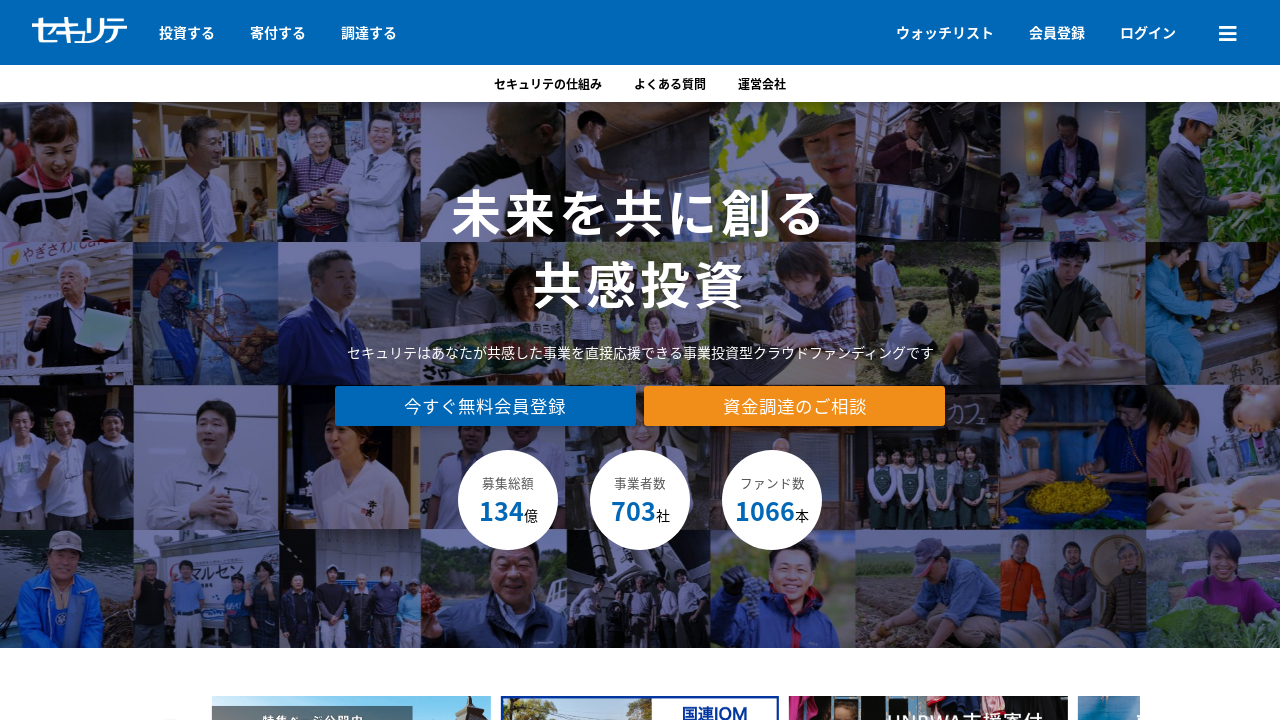

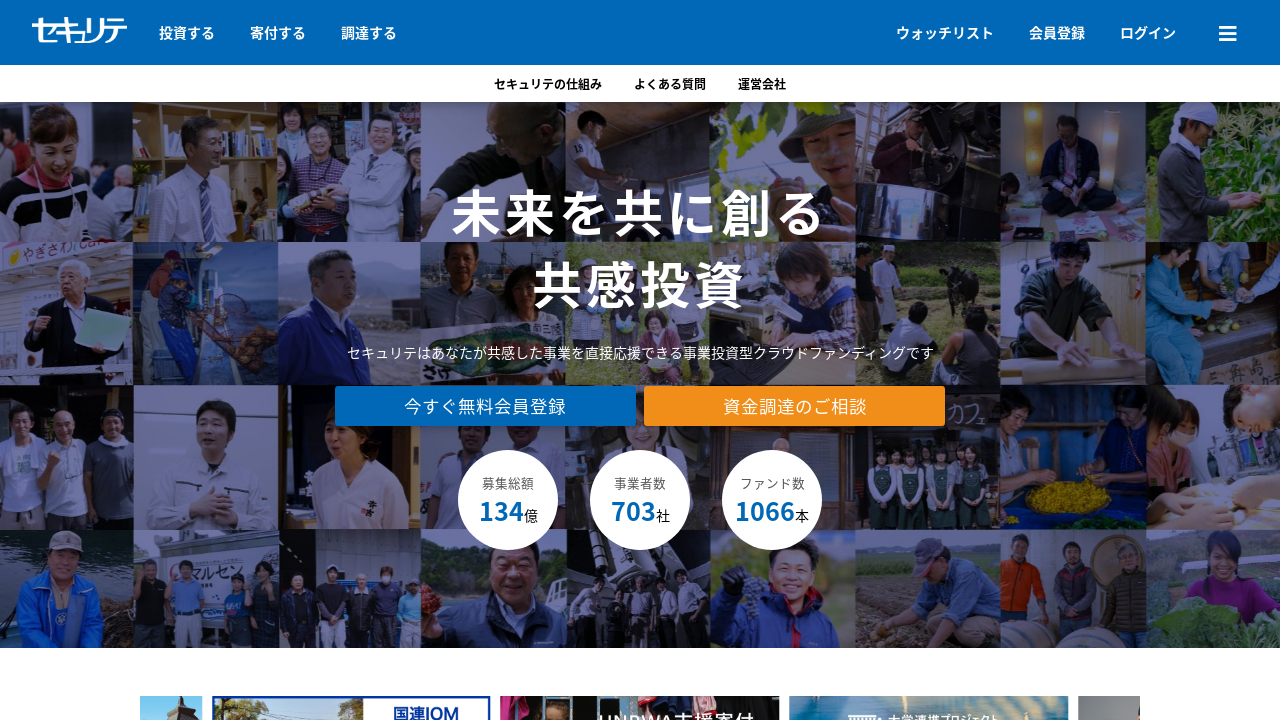